Tests the jQuery UI Selectable widget by switching to the demo iframe and performing click and drag actions on selectable list items.

Starting URL: https://jqueryui.com/selectable/

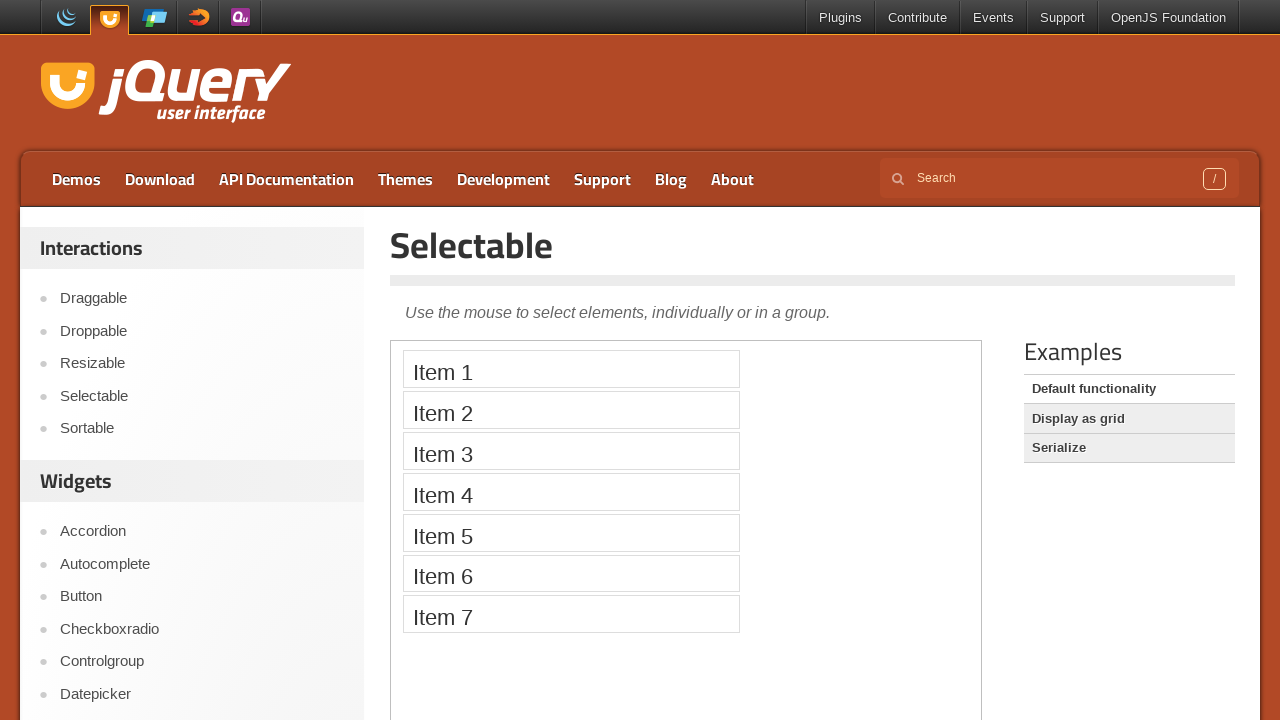

Located demo iframe
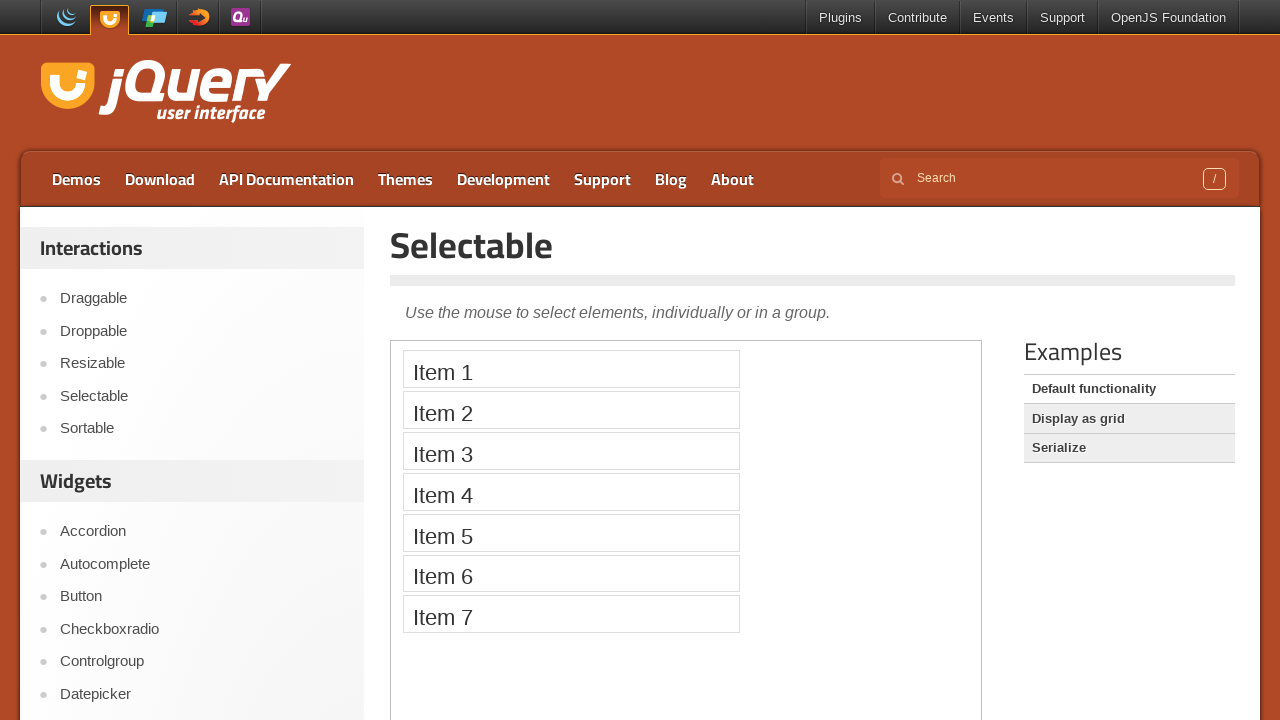

Clicked on item 1 in the selectable list at (571, 369) on iframe >> internal:control=enter-frame >> #selectable li:nth-child(1)
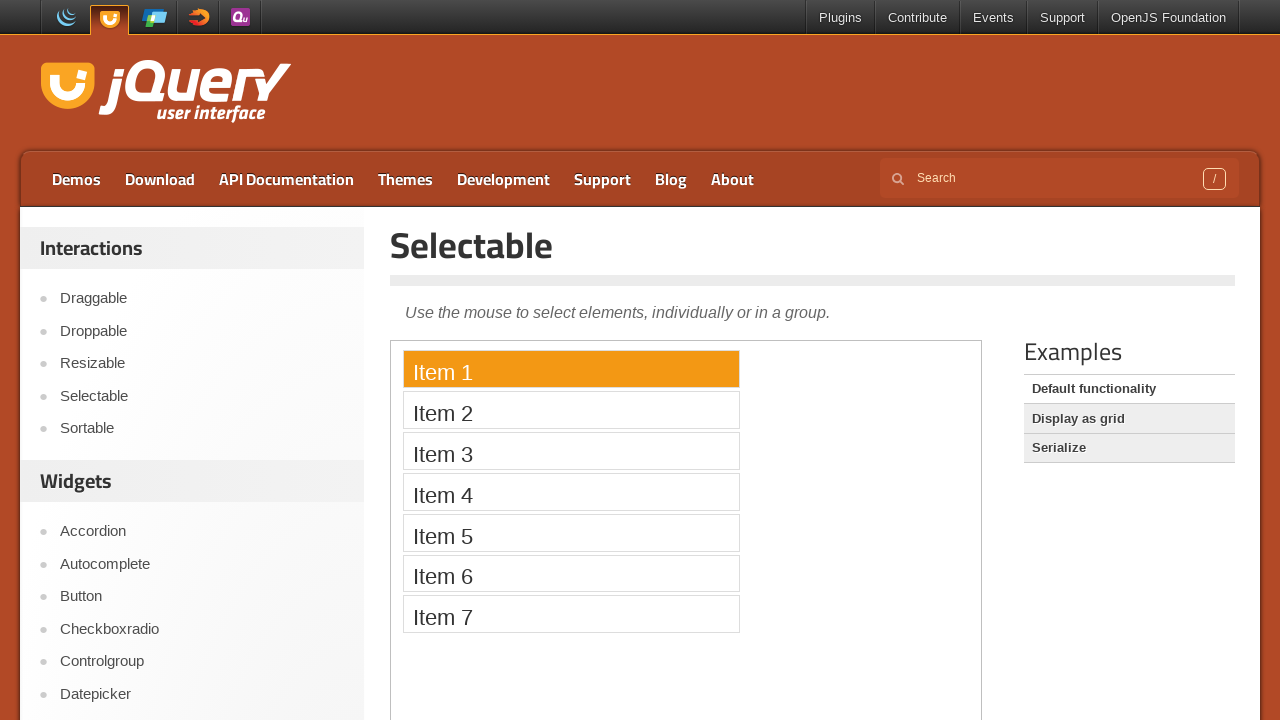

Located item 1 for drag operation
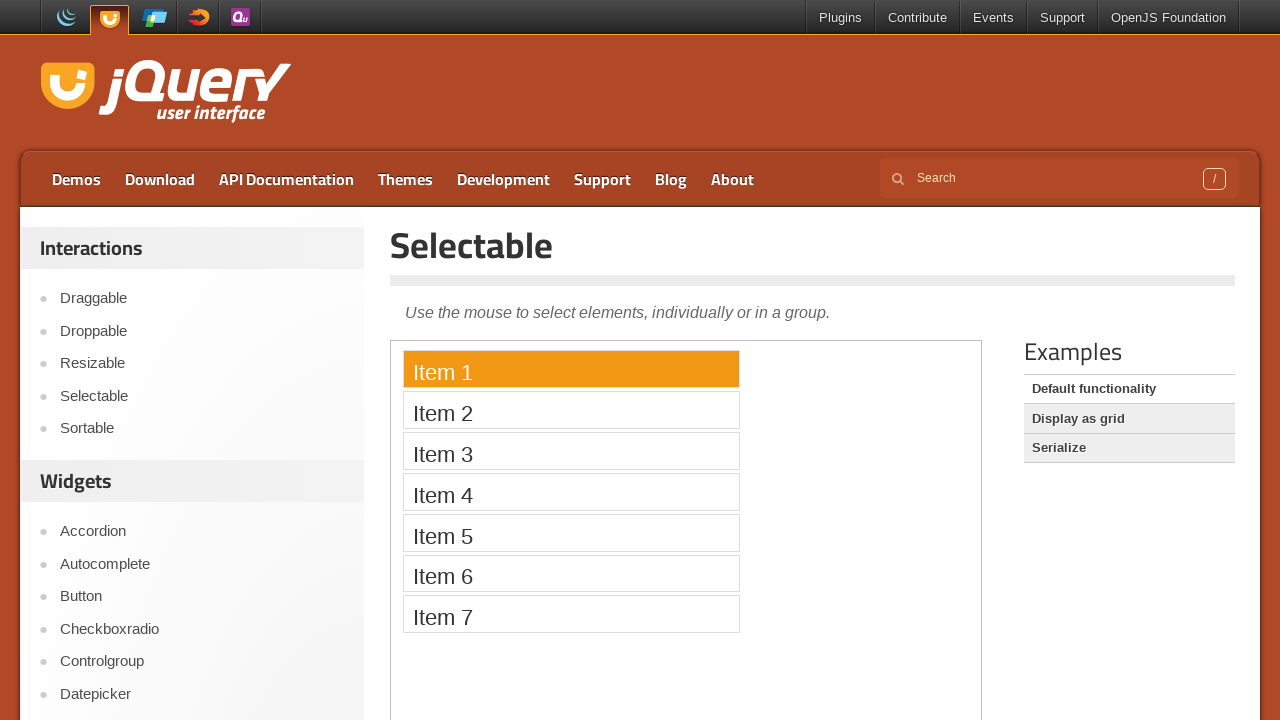

Located item 3 for drag operation
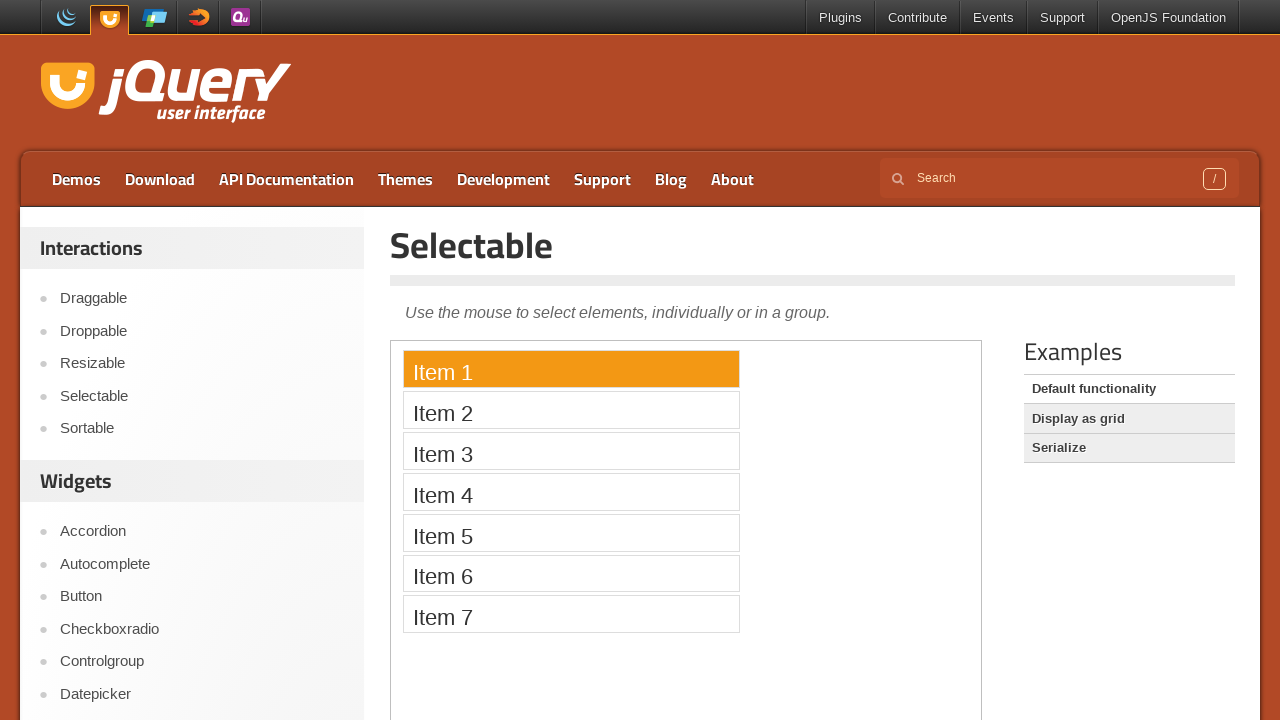

Retrieved bounding box for item 1
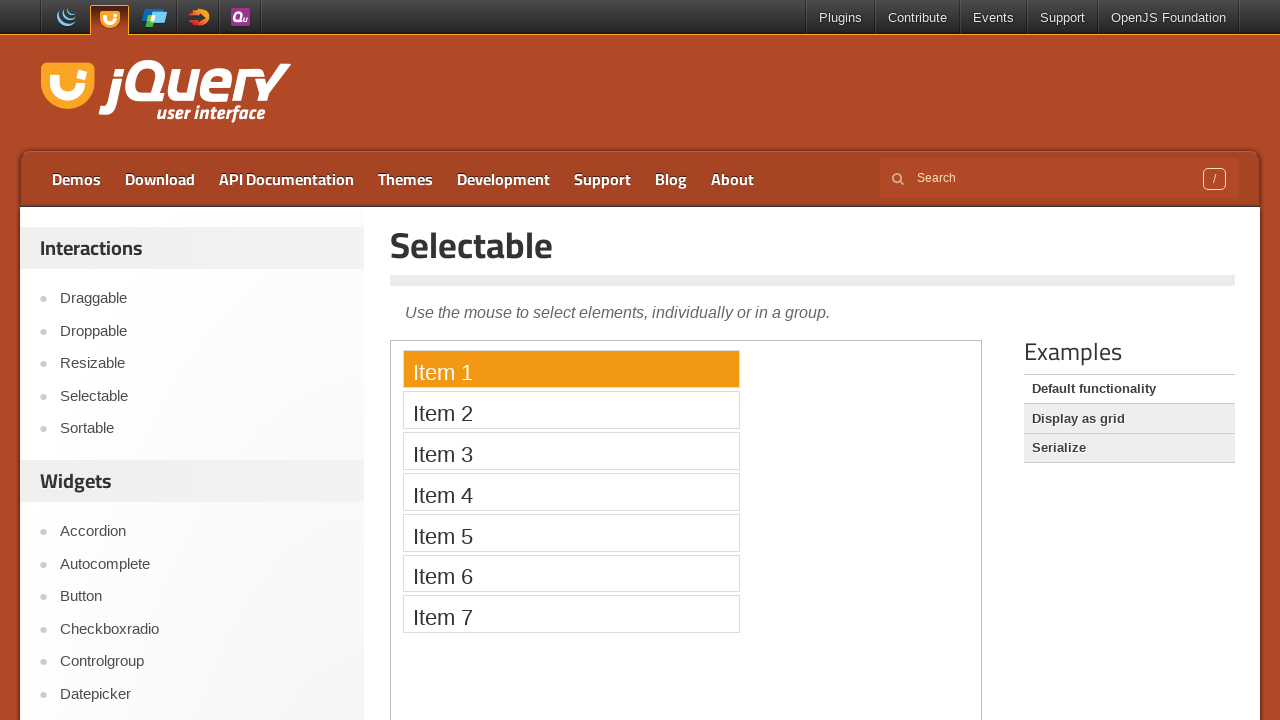

Retrieved bounding box for item 3
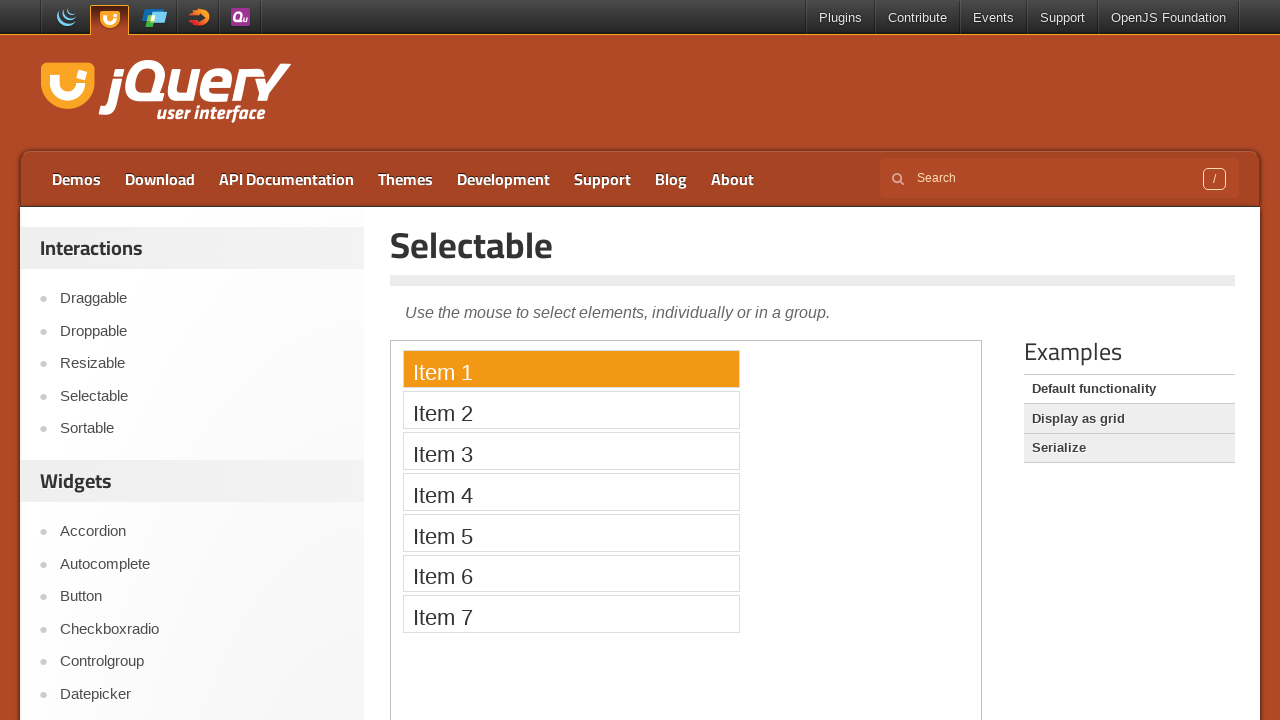

Moved mouse to center of item 1 at (571, 369)
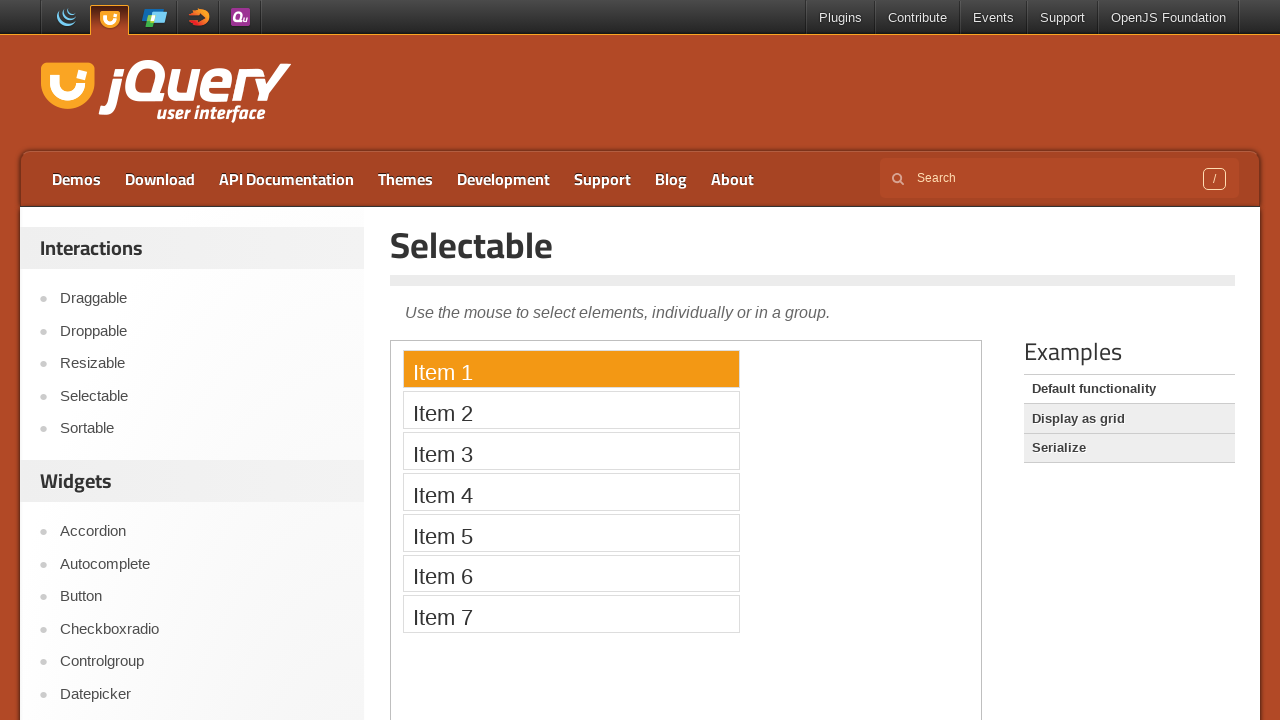

Pressed mouse button down on item 1 at (571, 369)
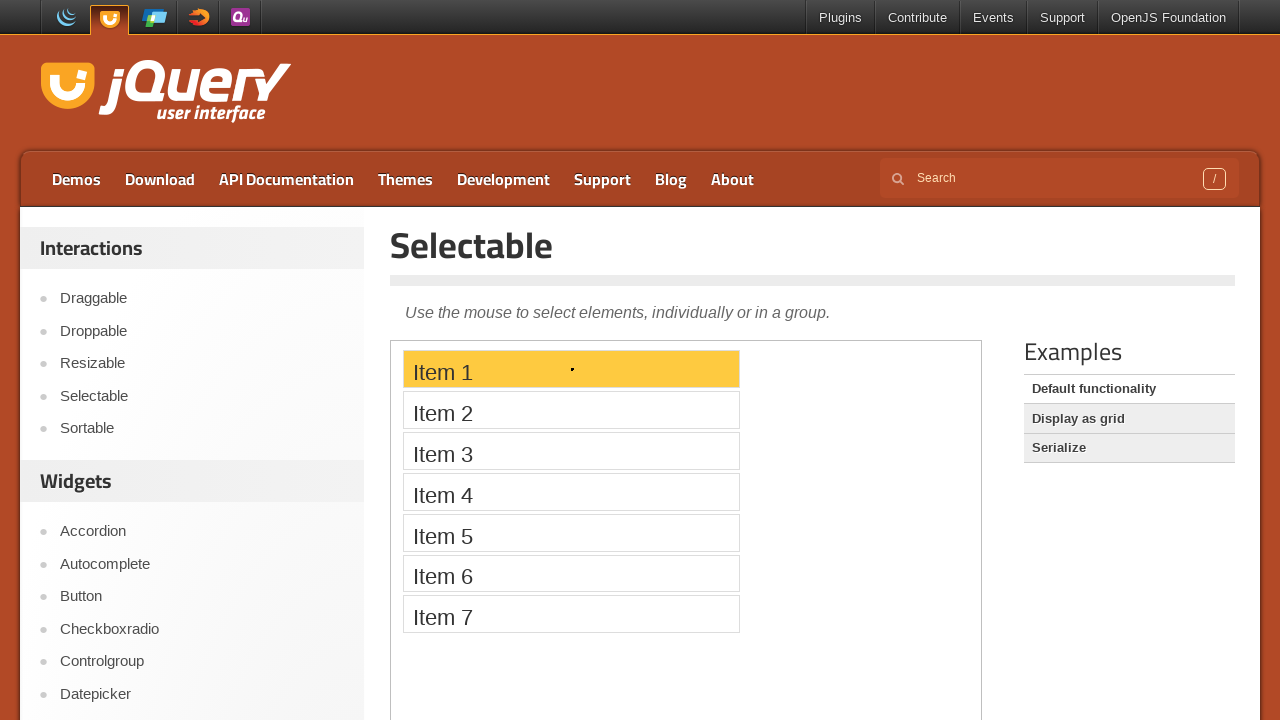

Dragged mouse to center of item 3 at (571, 451)
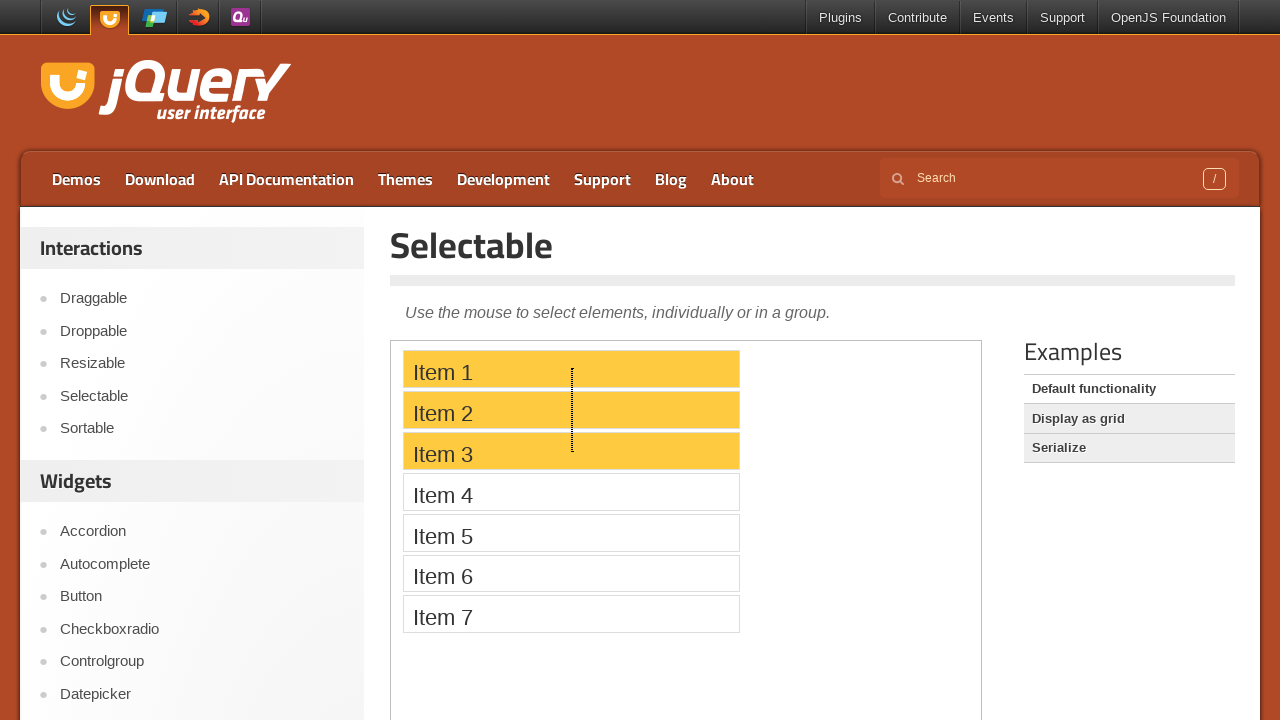

Released mouse button, completing drag from item 1 to item 3 at (571, 451)
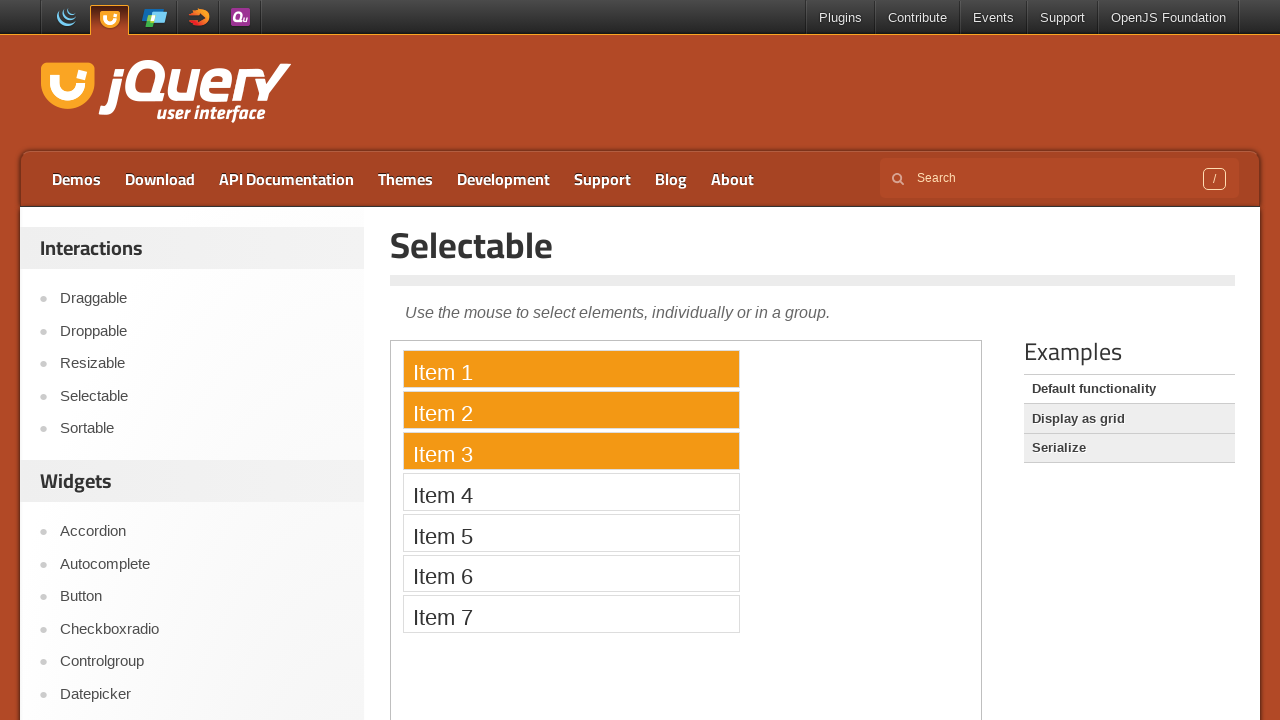

Verified items 1-3 are selected (ui-selected class appeared)
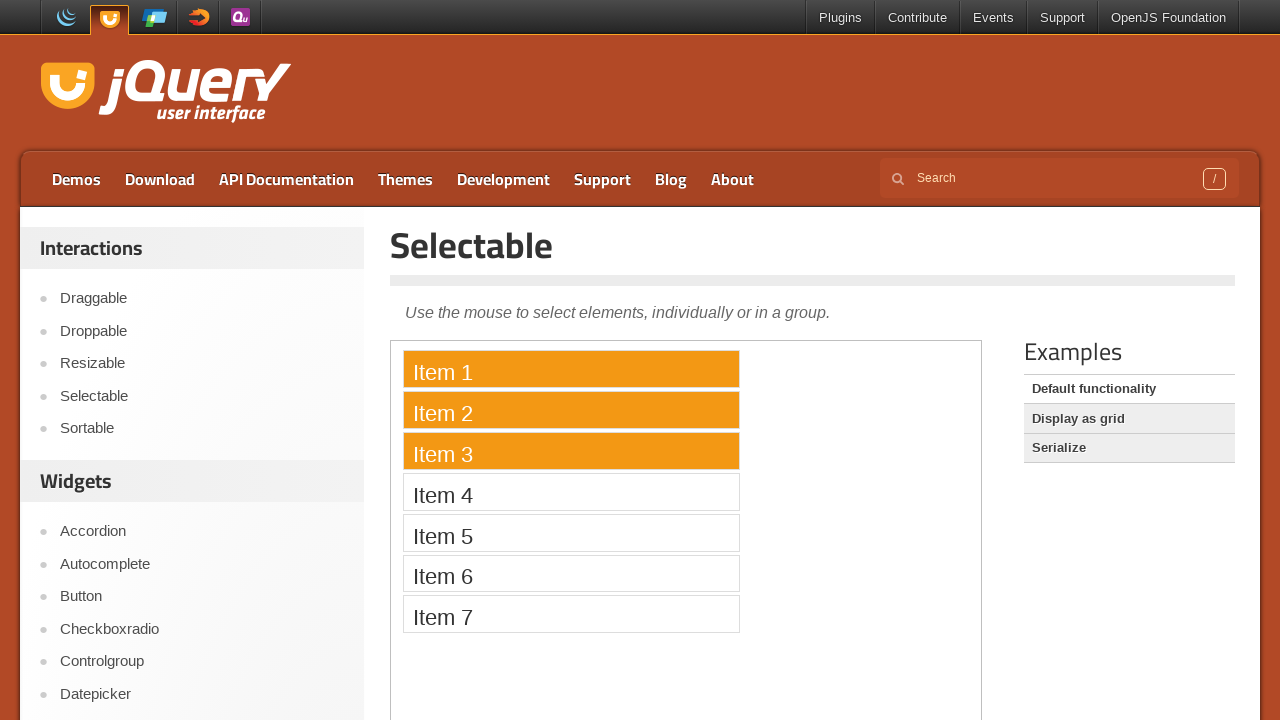

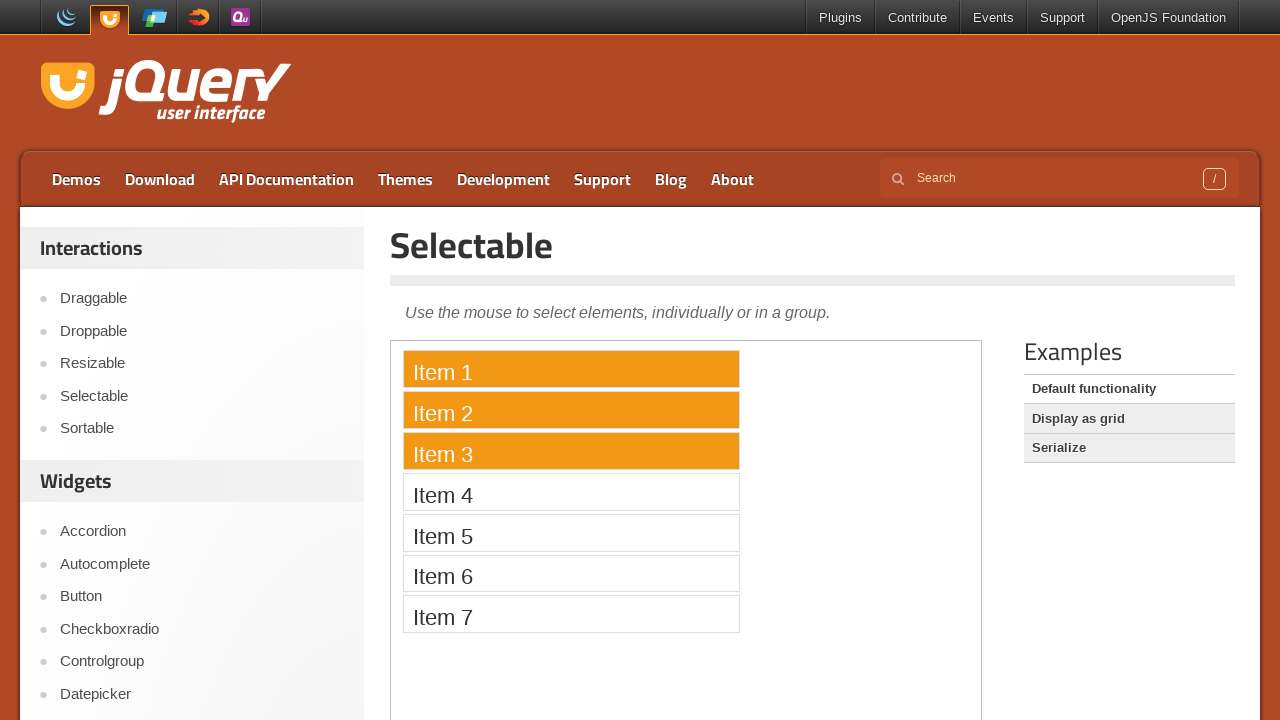